Navigates to the 99 bottles of beer website and clicks on the Submit new Language link to verify navigation

Starting URL: https://www.99-bottles-of-beer.net/

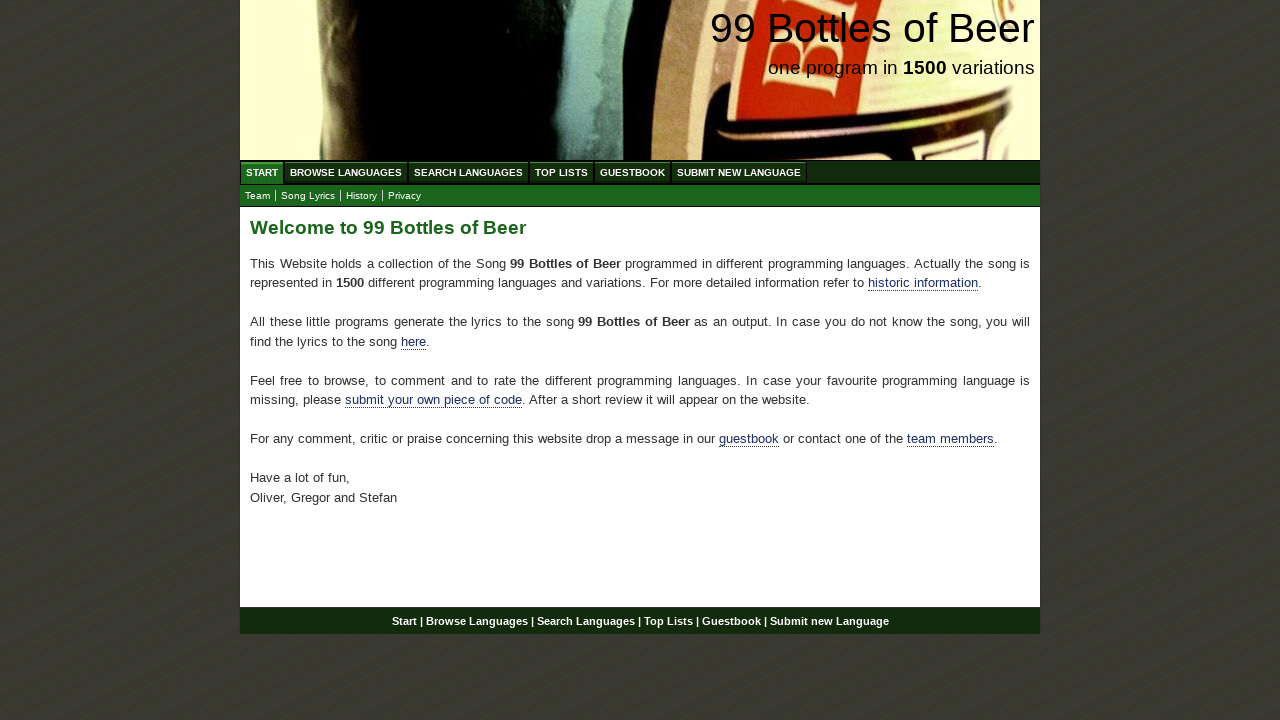

Navigated to 99 bottles of beer website
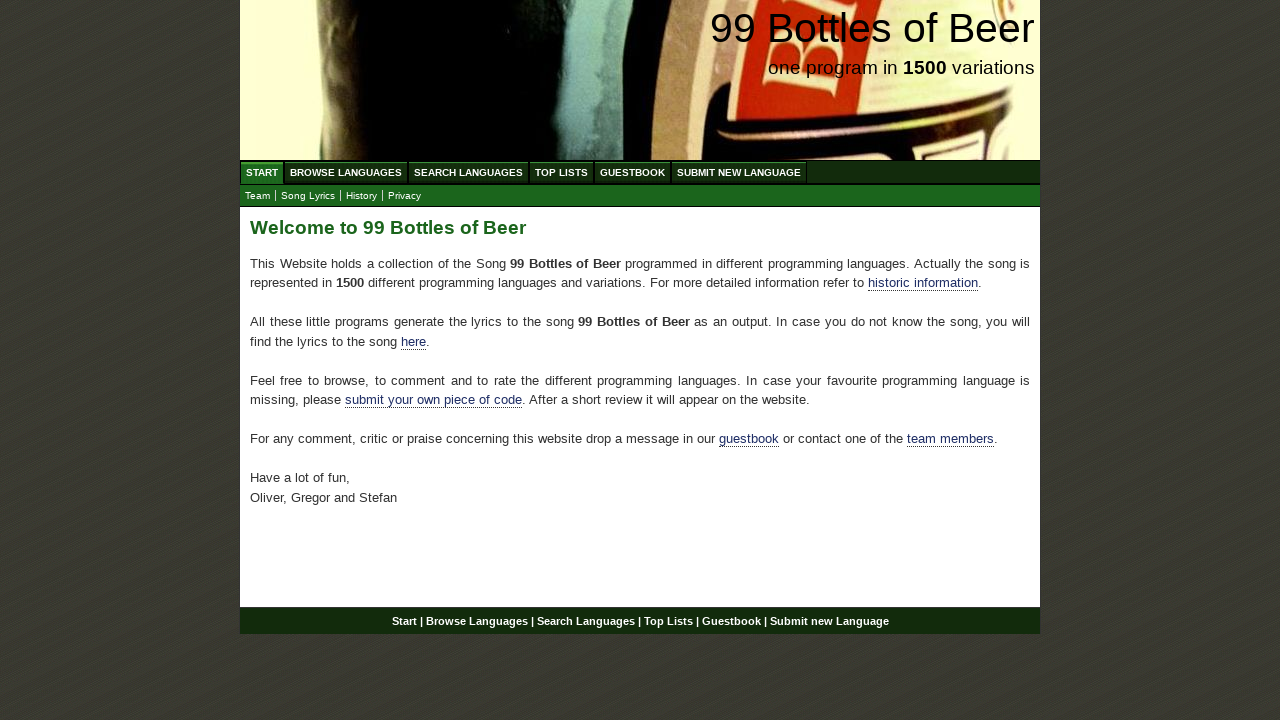

Clicked on Submit new Language link at (739, 172) on a:text('Submit new Language')
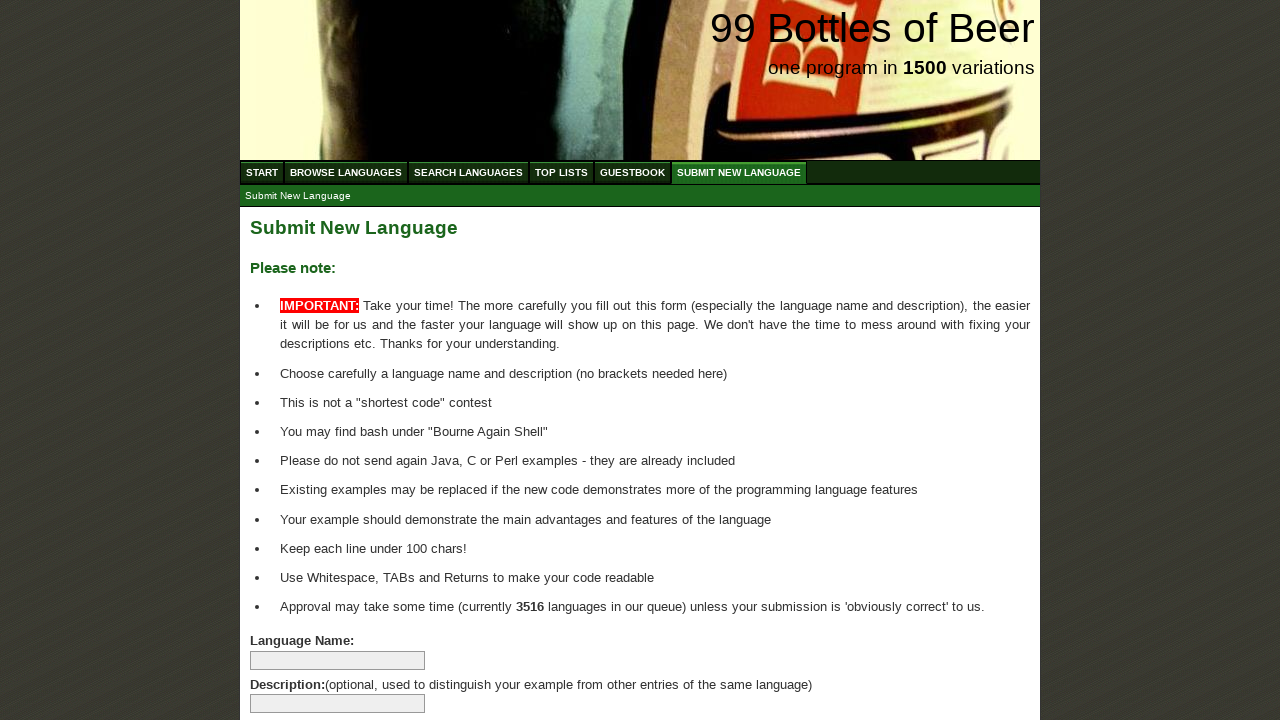

Verified Submit New Language link is present on the new page
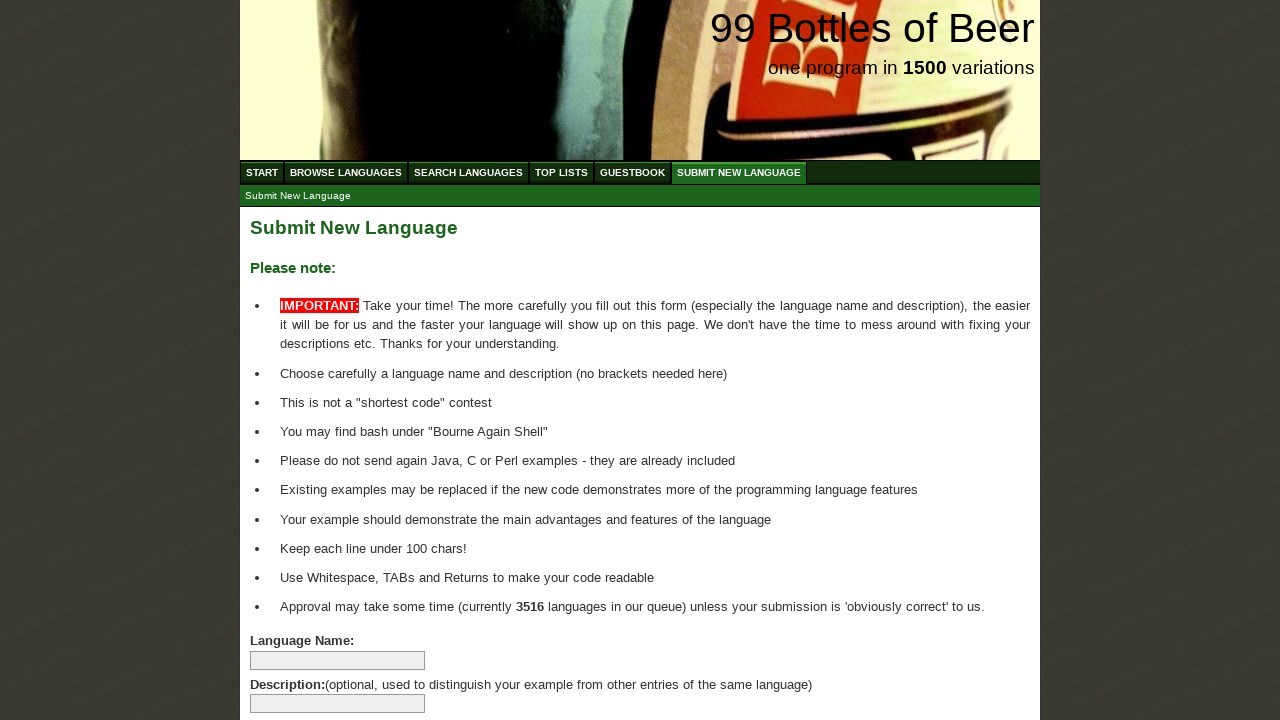

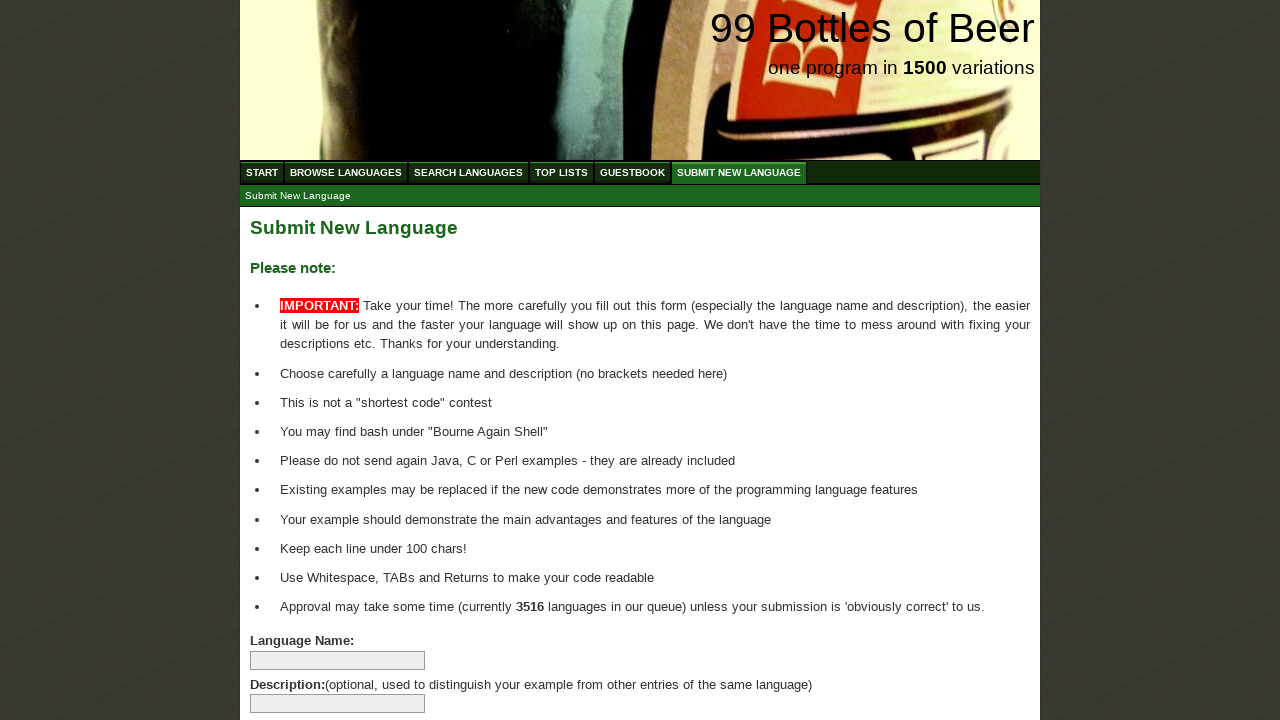